Tests double-click functionality by performing a double-click action on a button element and verifying it works correctly

Starting URL: https://demoqa.com/buttons

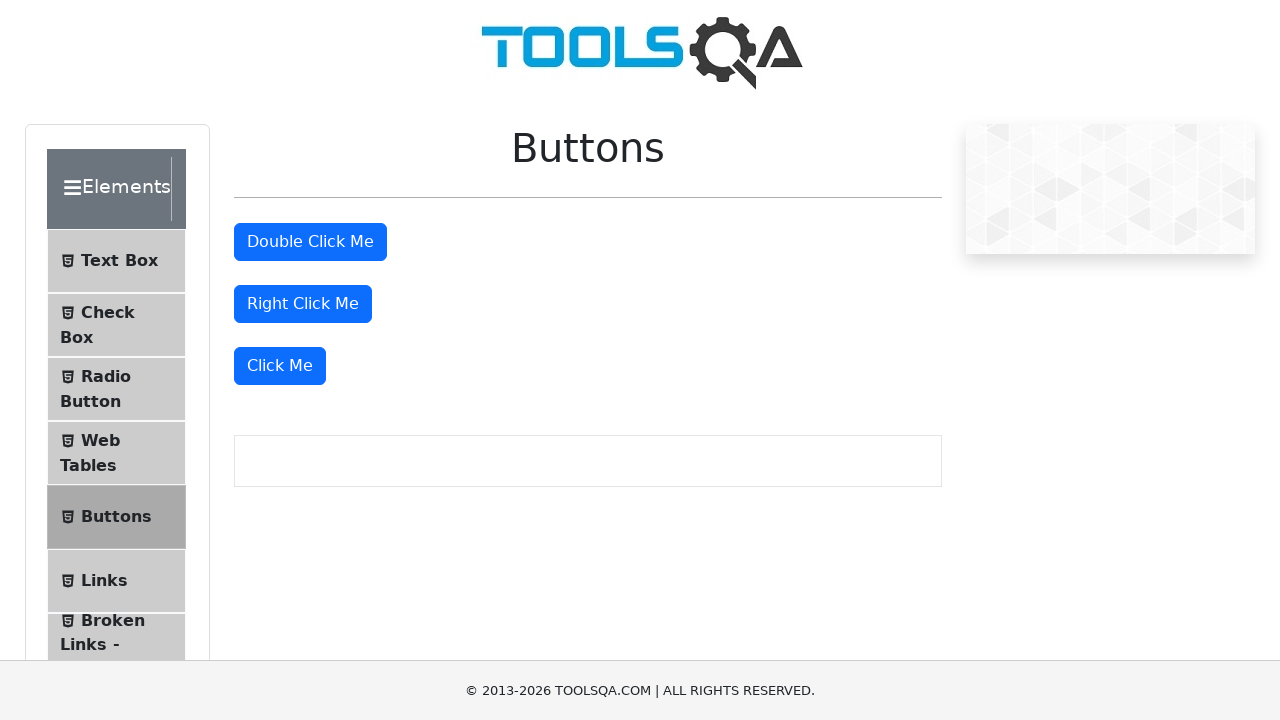

Located the double-click button element
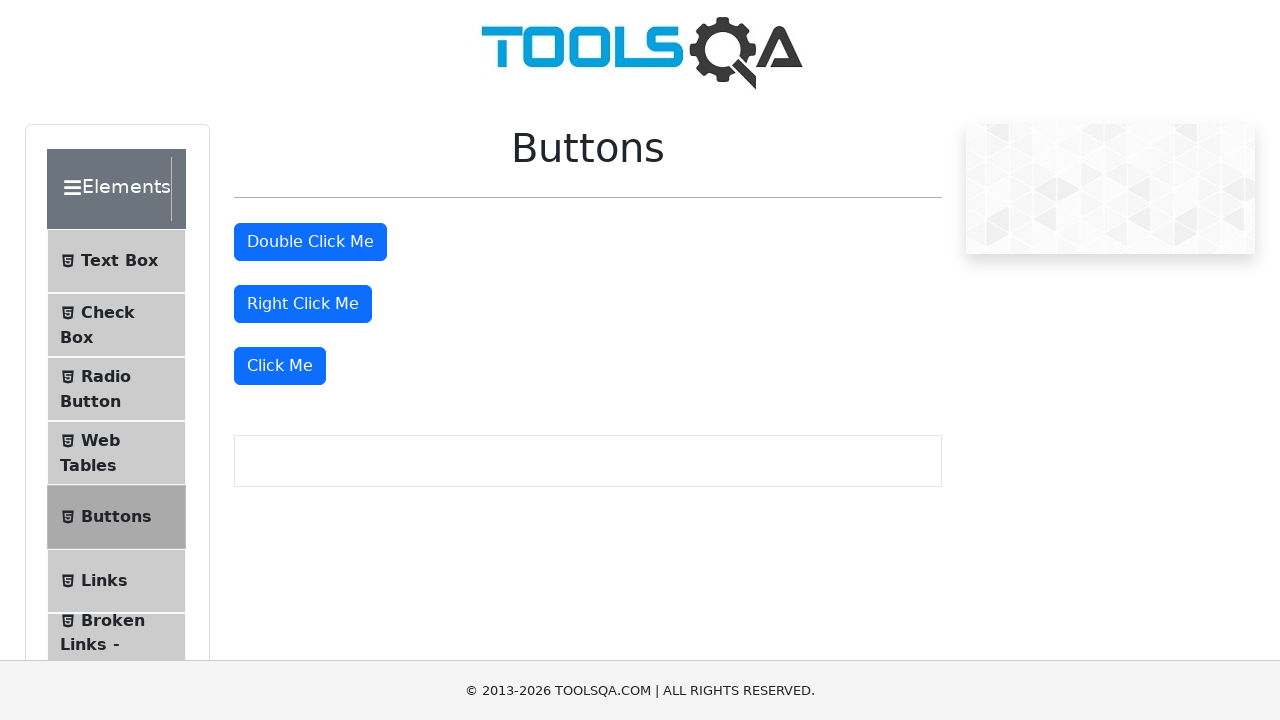

Performed double-click action on the button at (310, 242) on #doubleClickBtn
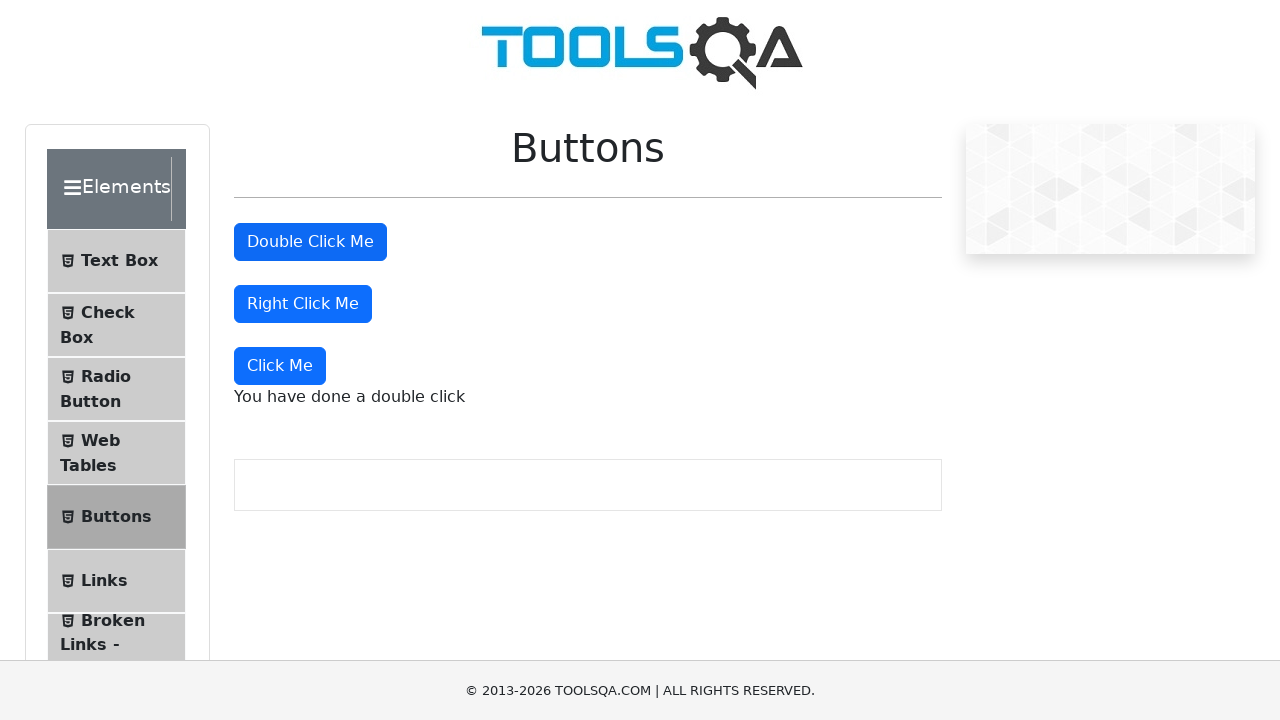

Double-click result message appeared, confirming double-click functionality works correctly
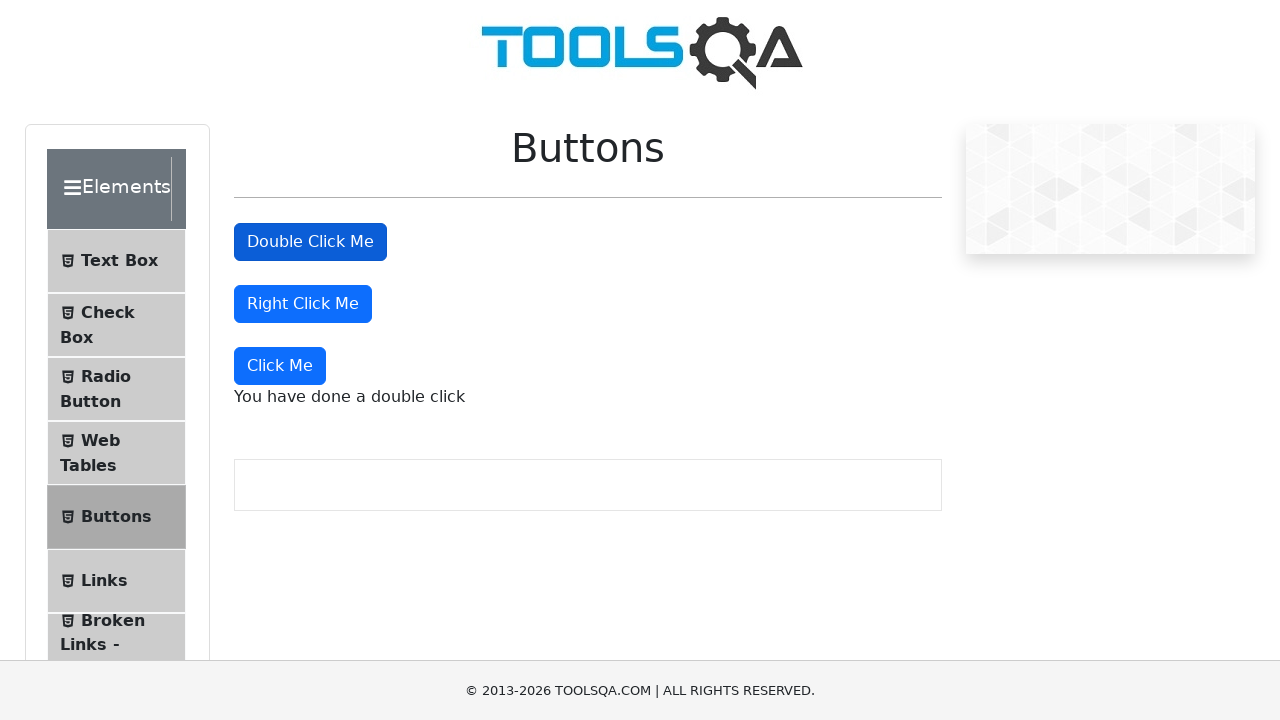

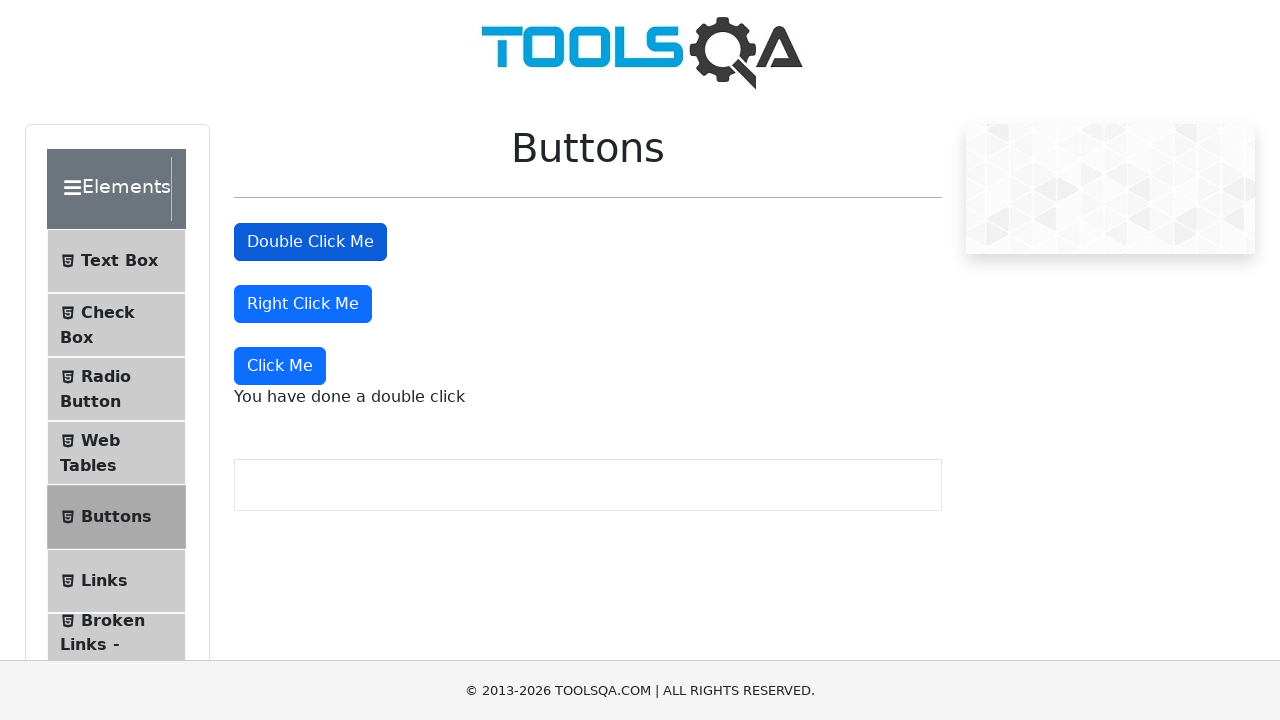